Tests form element states by checking visibility and enabled status of username field, and toggling a remember me checkbox

Starting URL: https://demo.applitools.com/

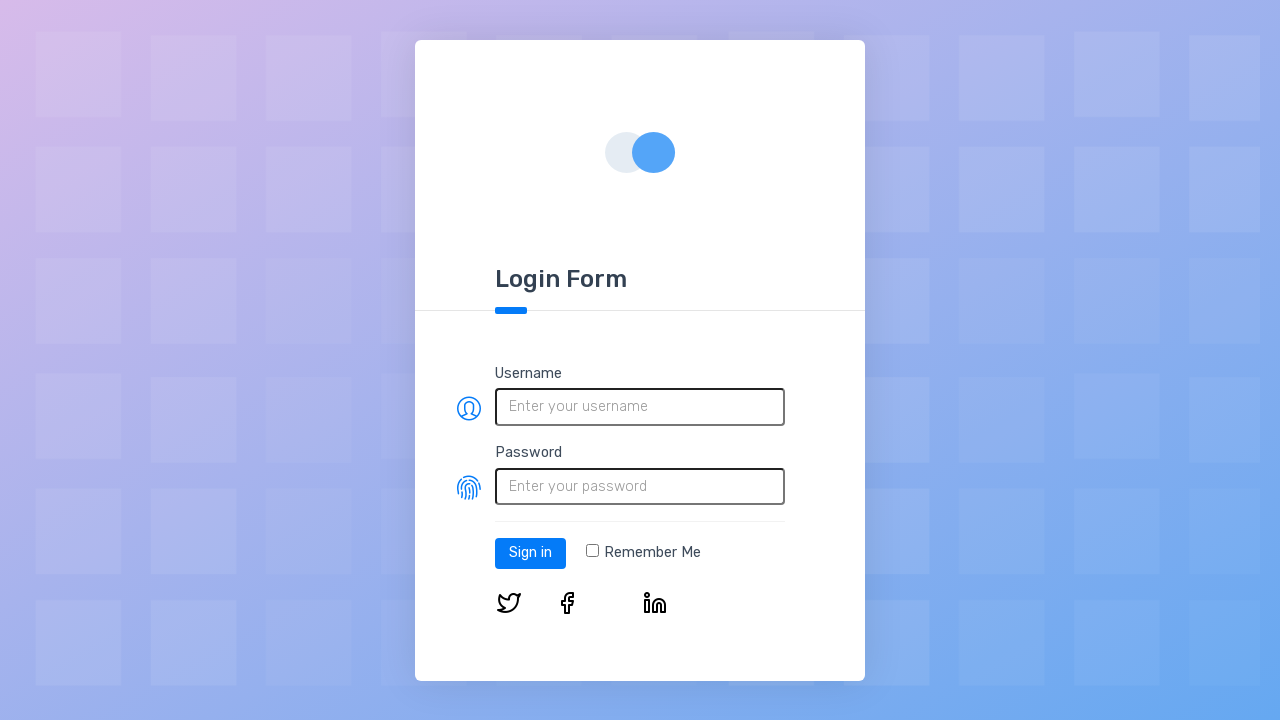

Located username field element
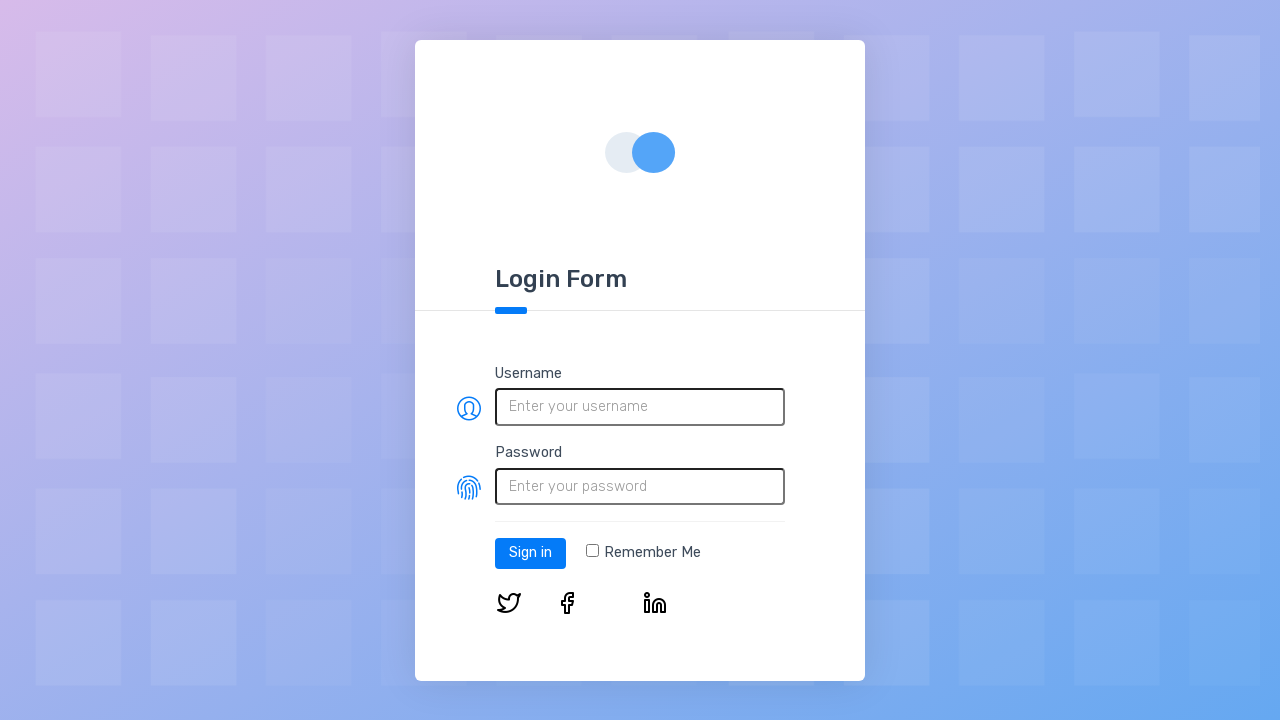

Verified username field is visible
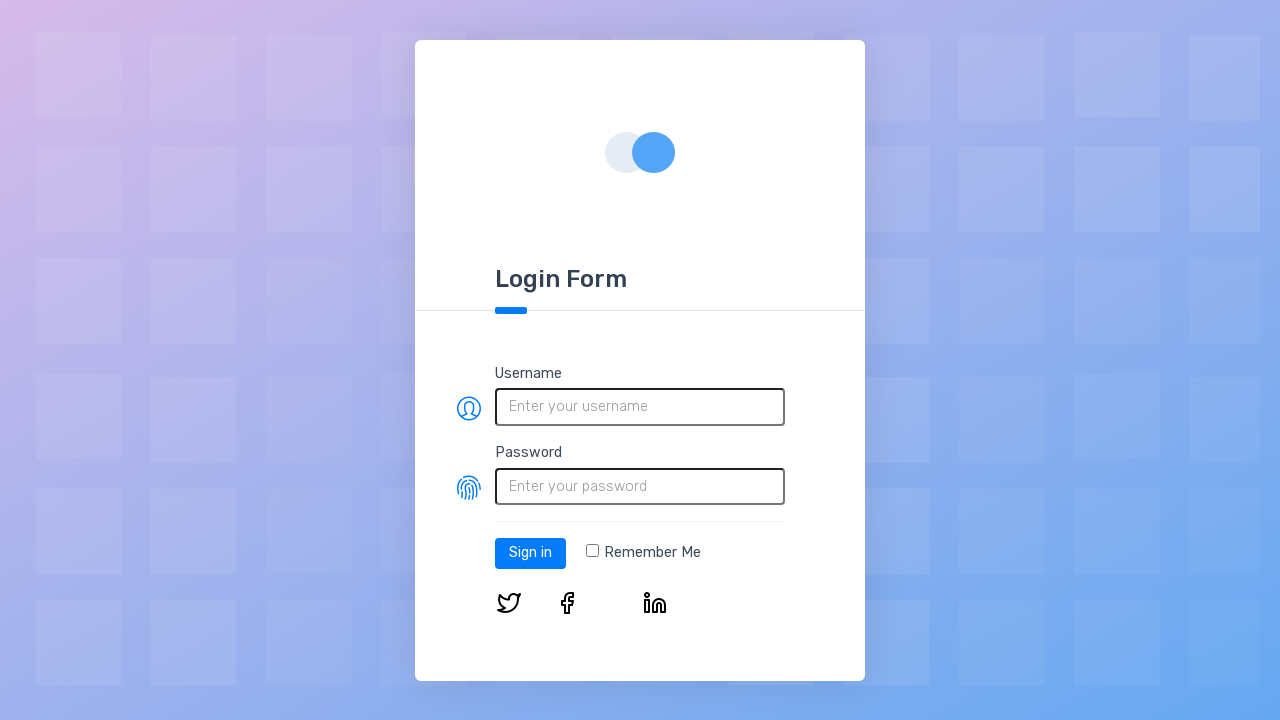

Verified username field is enabled
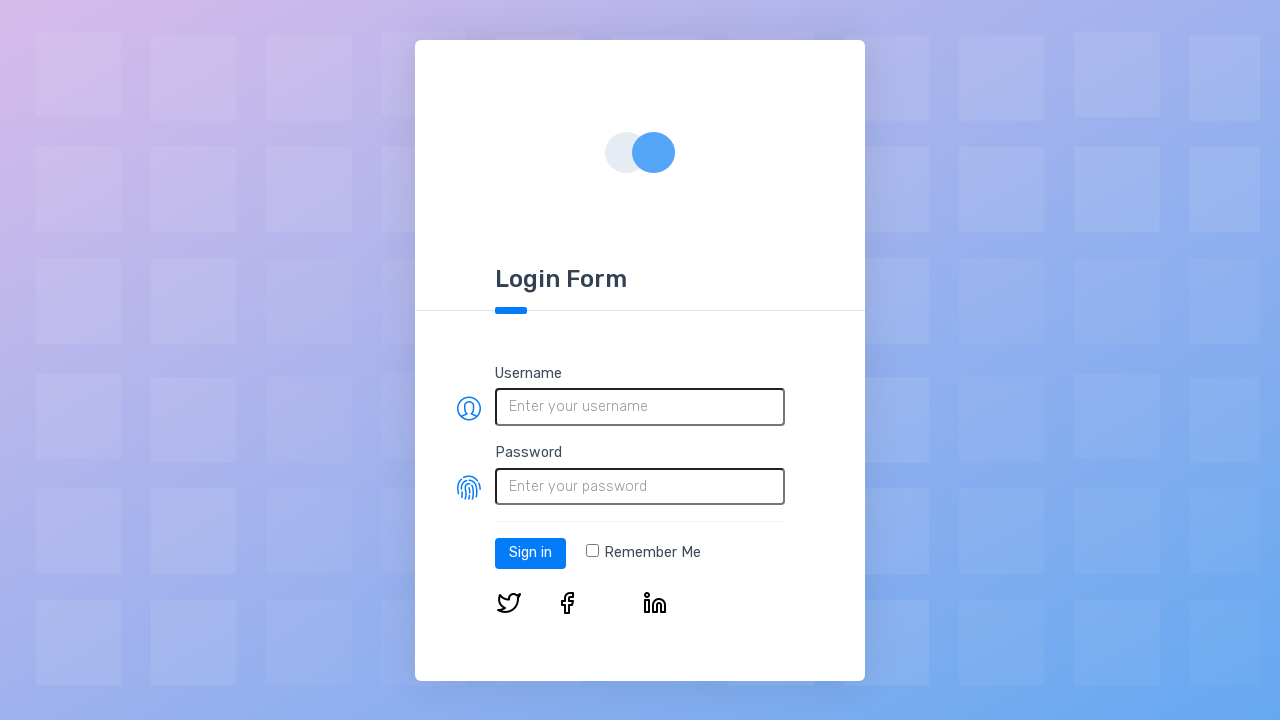

Located remember me checkbox element
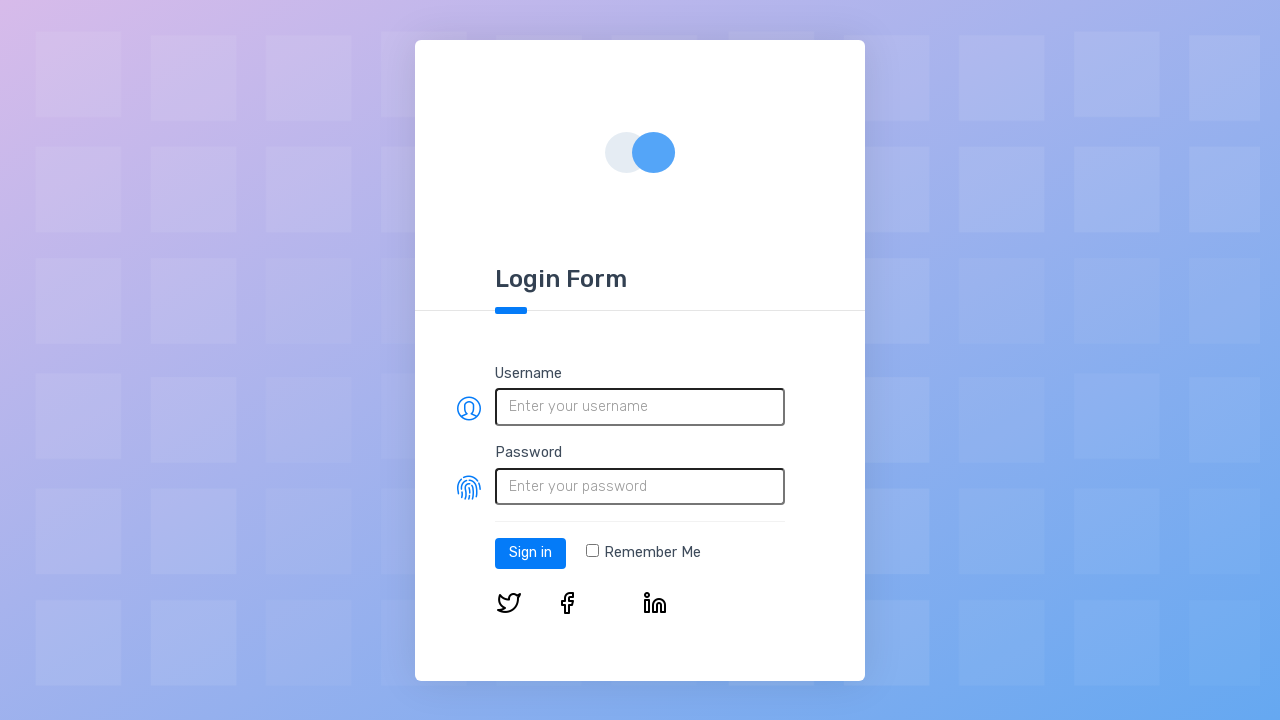

Verified remember me checkbox is not initially checked
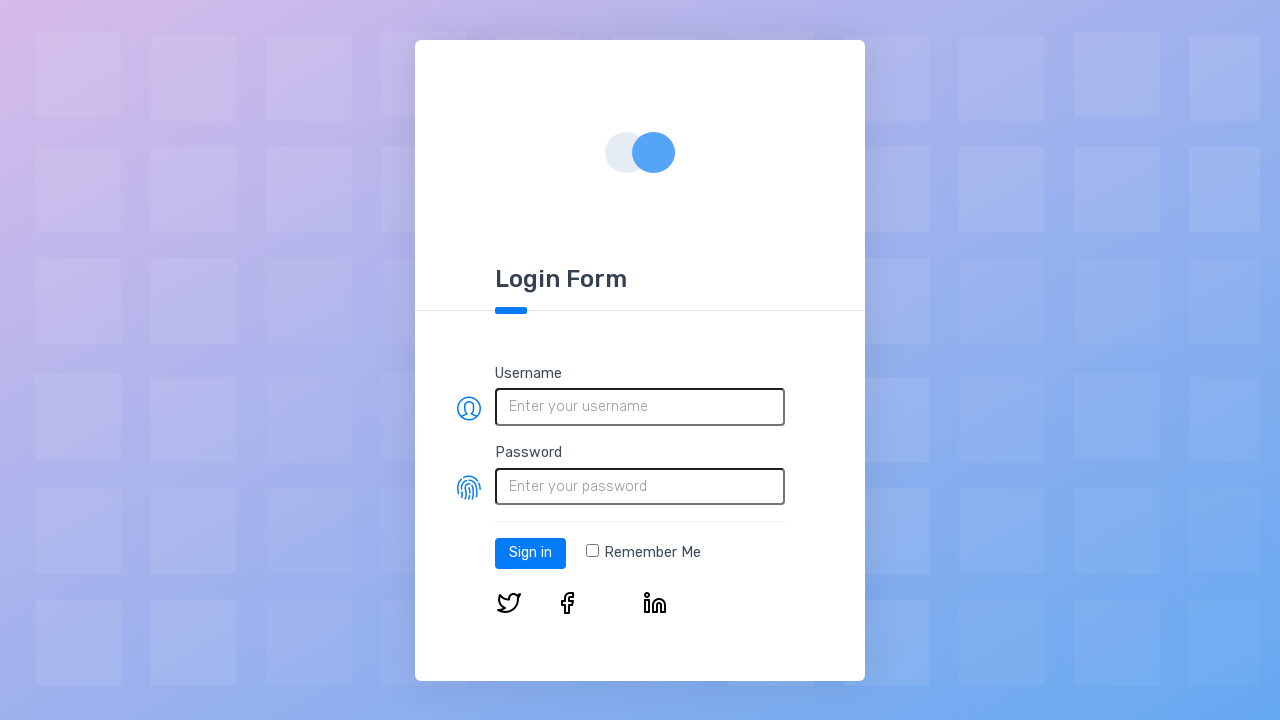

Clicked remember me checkbox to select it at (592, 551) on input[type='checkbox']
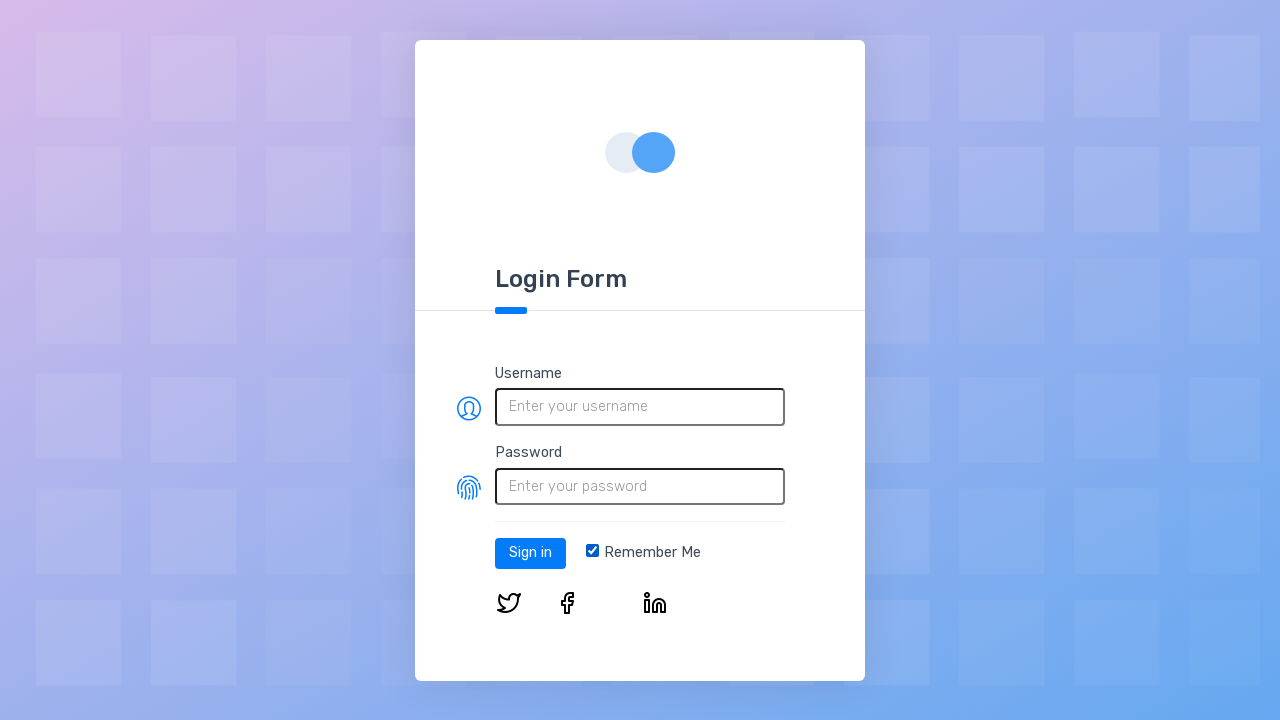

Verified remember me checkbox is now selected
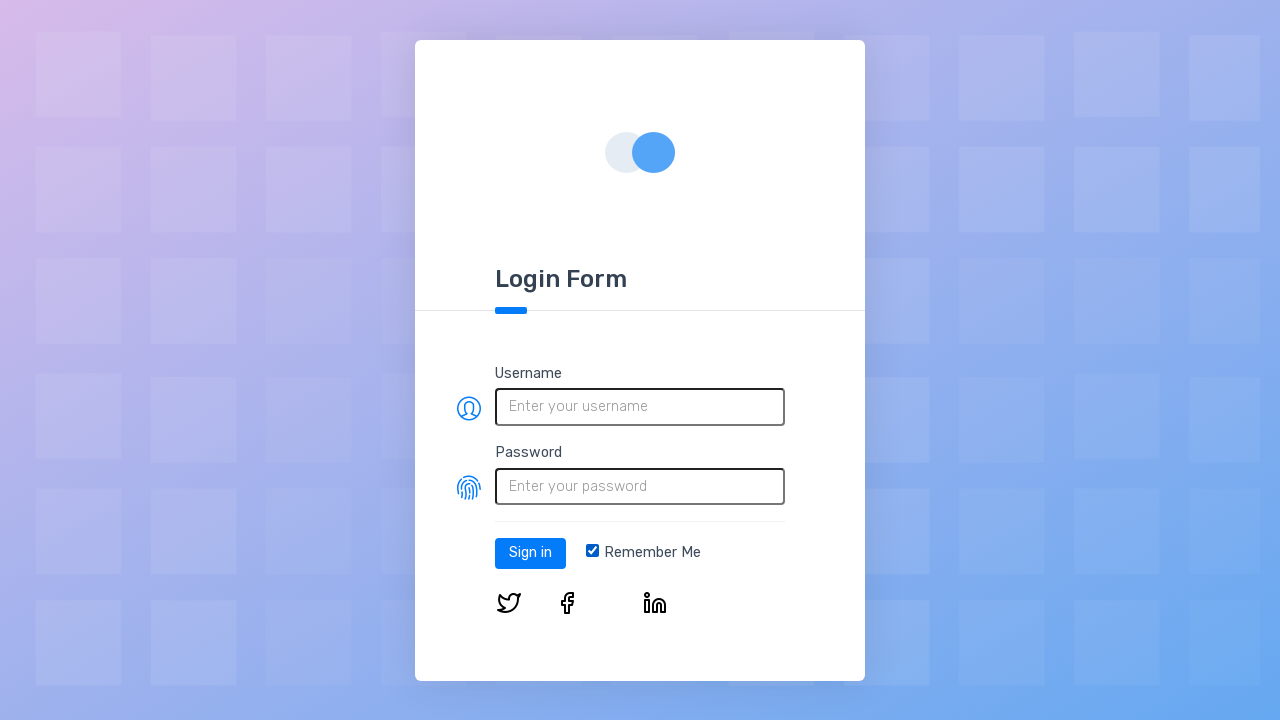

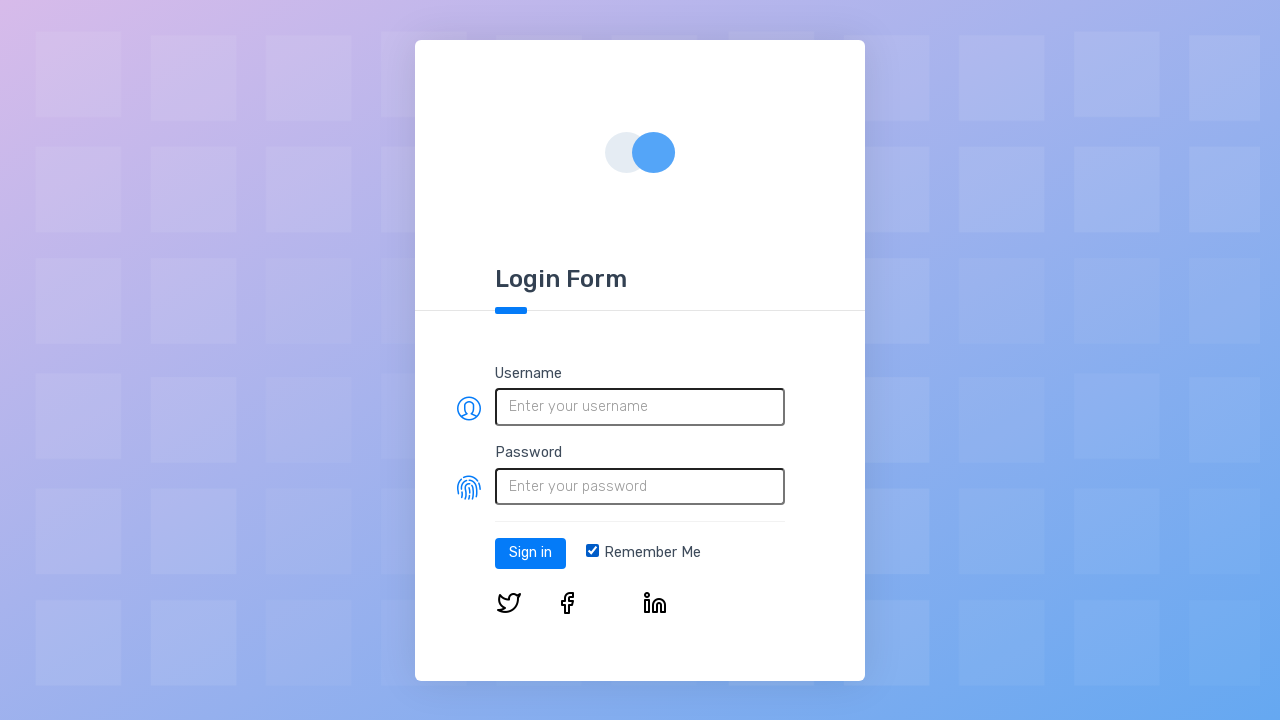